Tests a web form by filling a text field and submitting the form to verify the submission message

Starting URL: https://www.selenium.dev/selenium/web/web-form.html

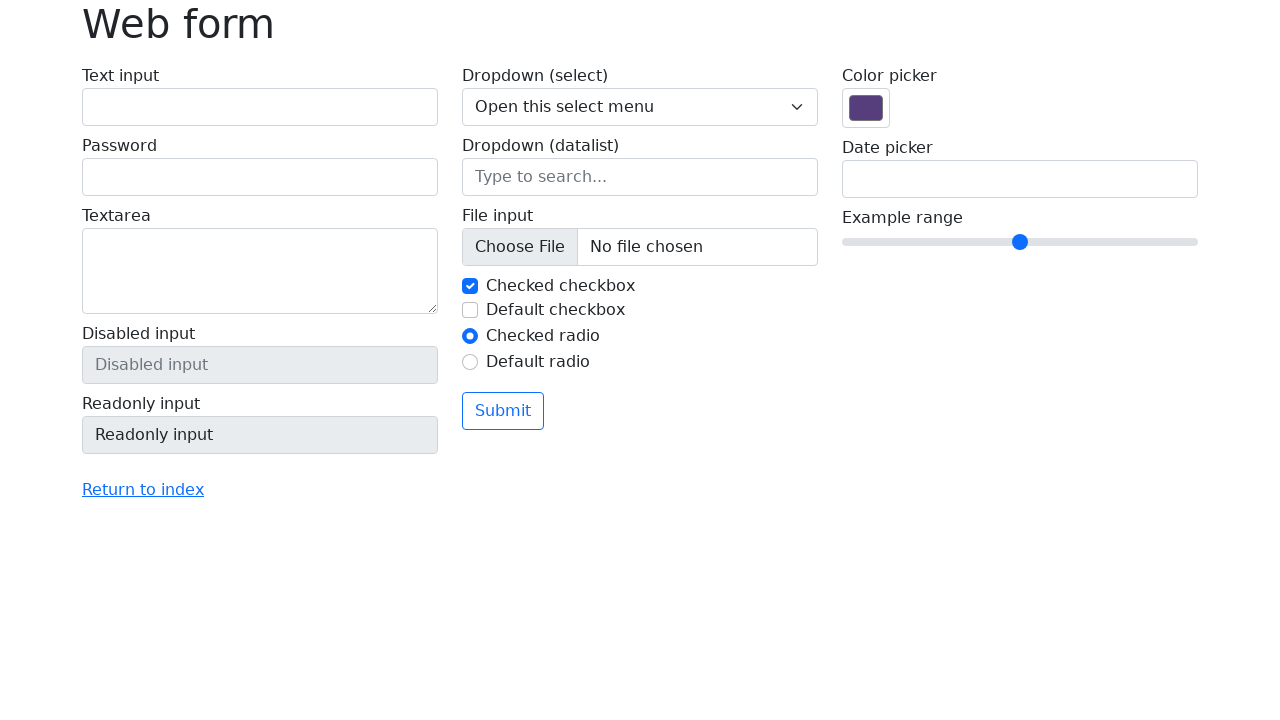

Filled text field with 'Teste' on input[name='my-text']
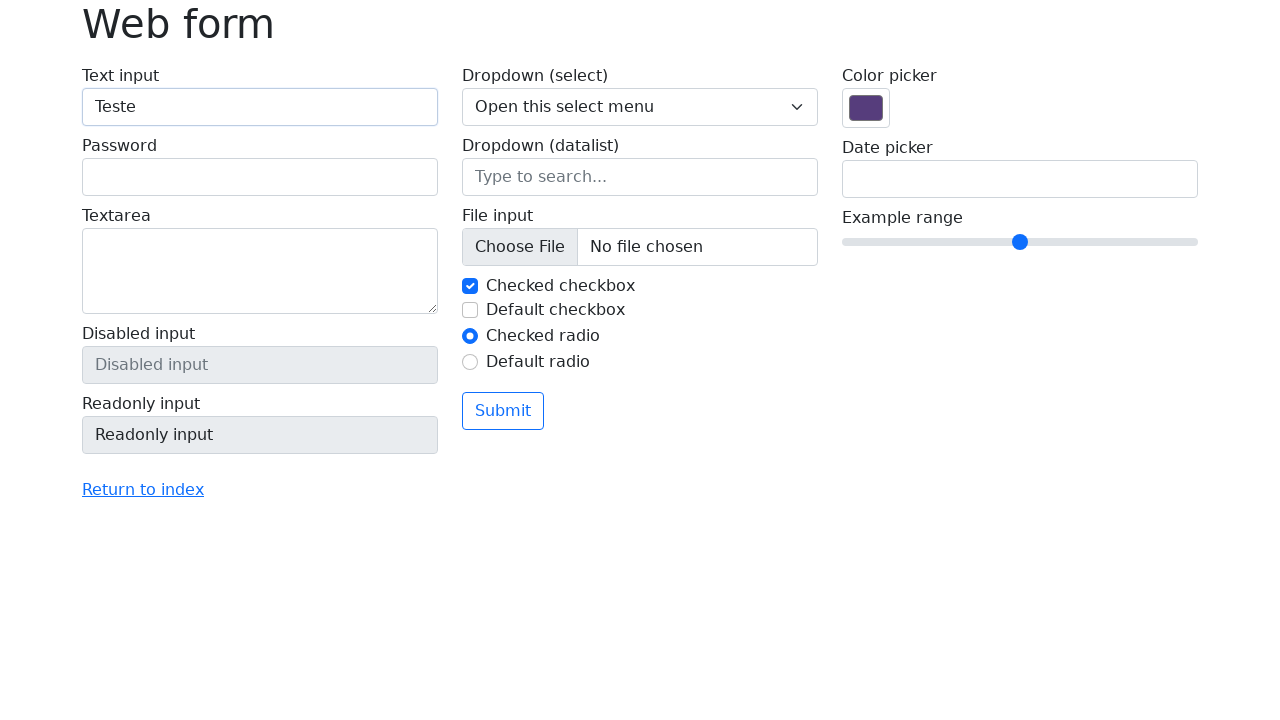

Clicked submit button to submit the form at (503, 411) on button
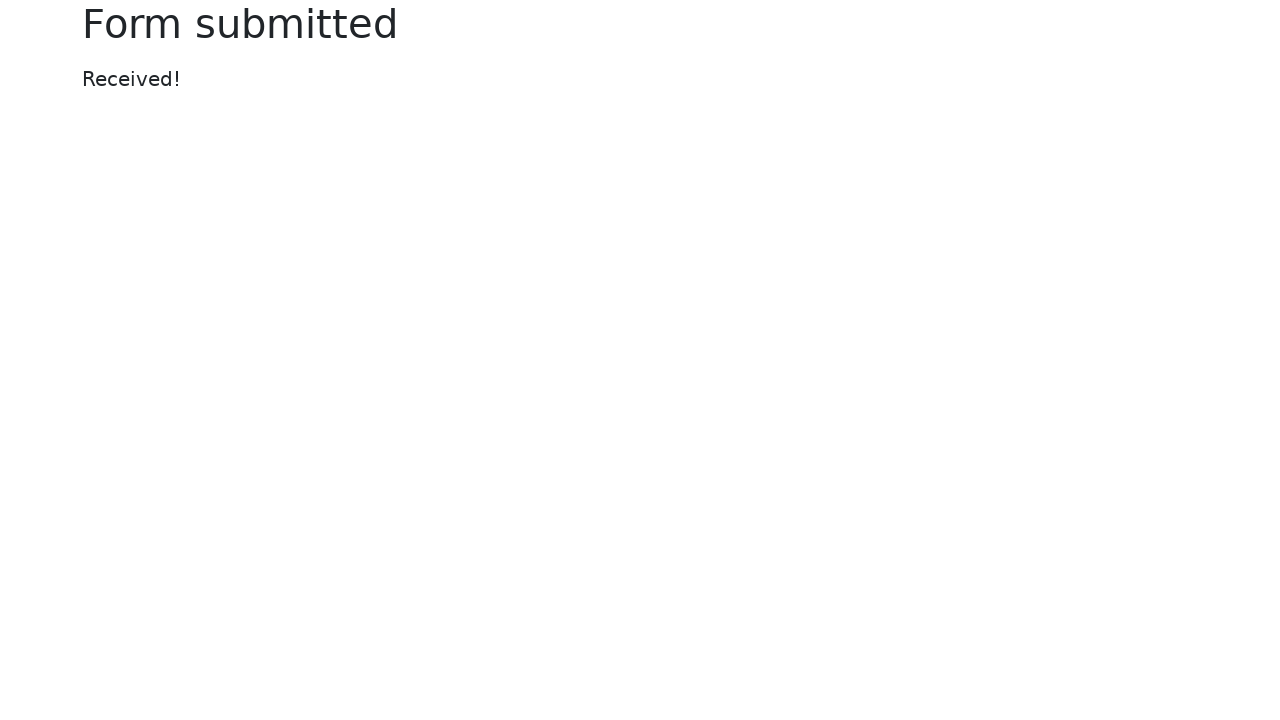

Form submission message appeared
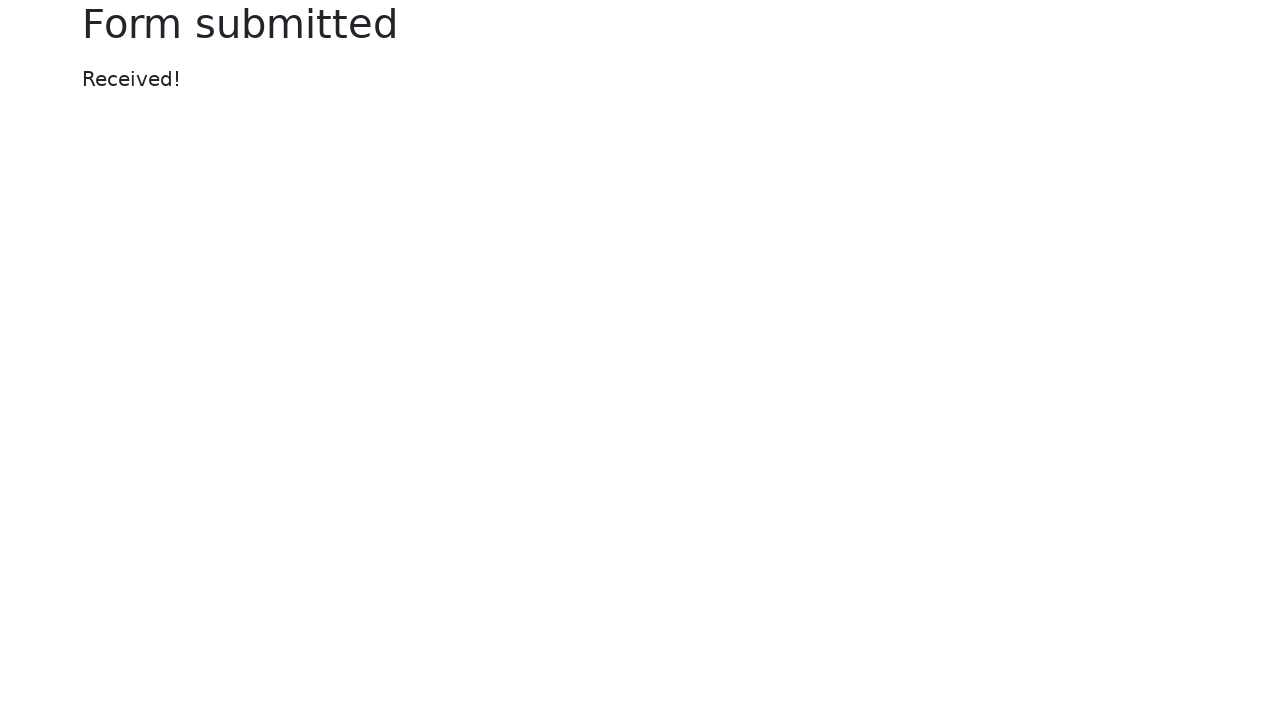

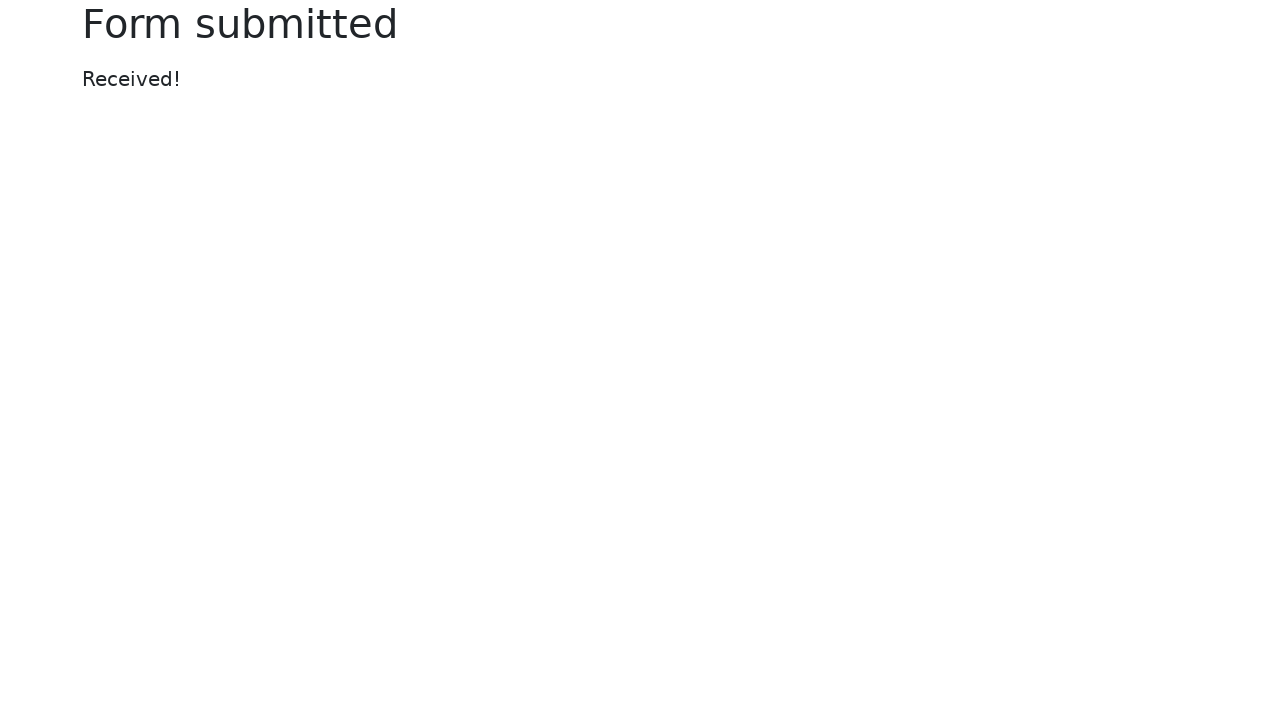